Tests scrolling functionality on a practice page by scrolling the window and a fixed table element, then verifies that the sum of values in a table column matches the displayed total

Starting URL: https://www.rahulshettyacademy.com/AutomationPractice

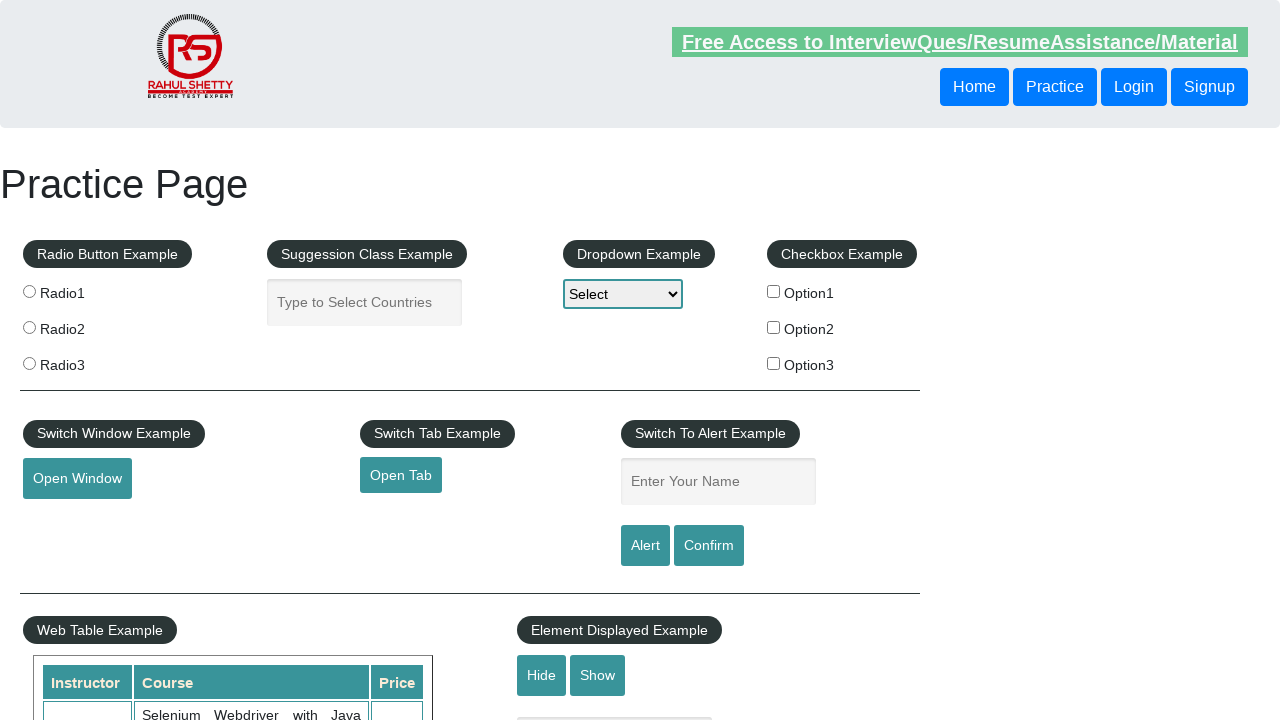

Scrolled window down by 500 pixels
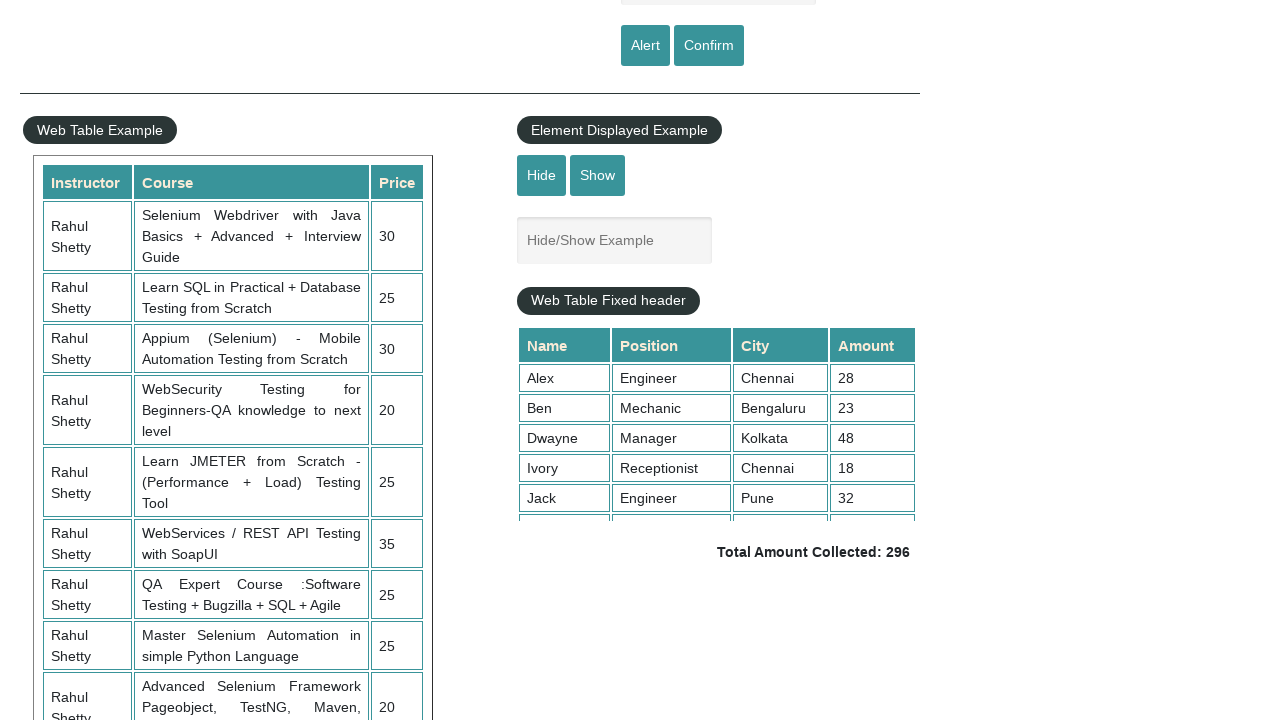

Waited 1 second for scroll animation to complete
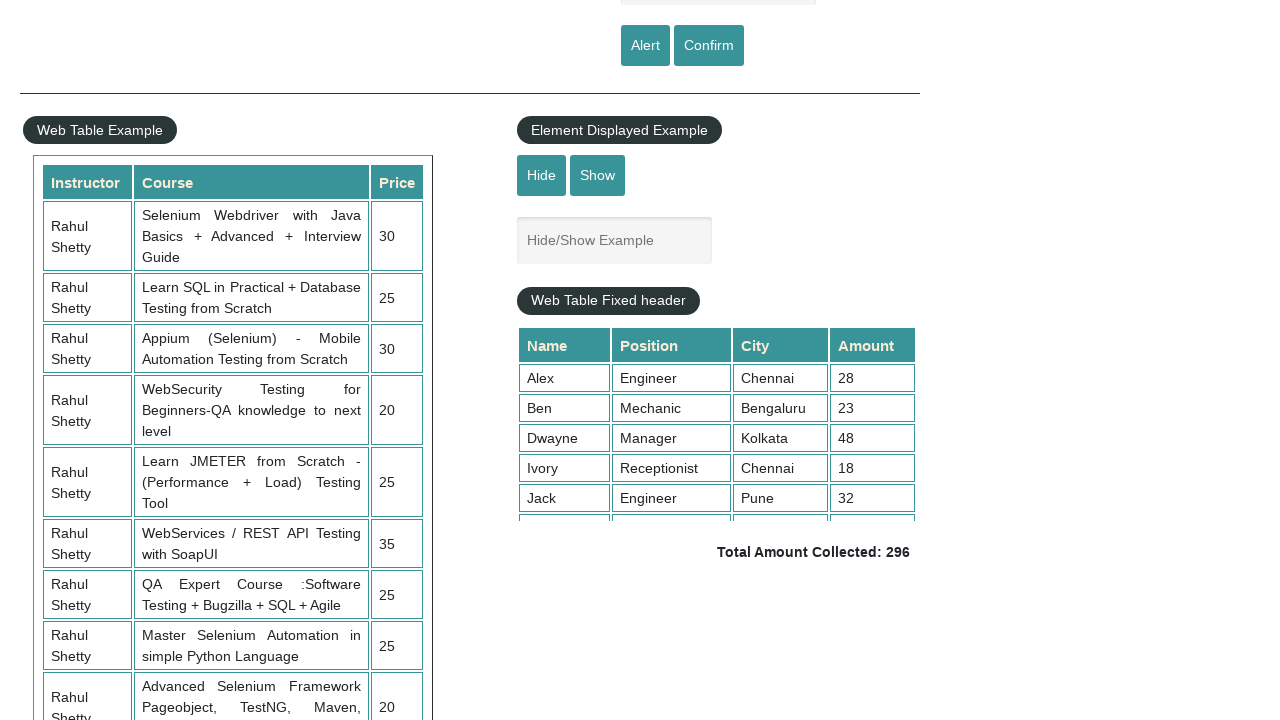

Scrolled fixed table element to position 5000
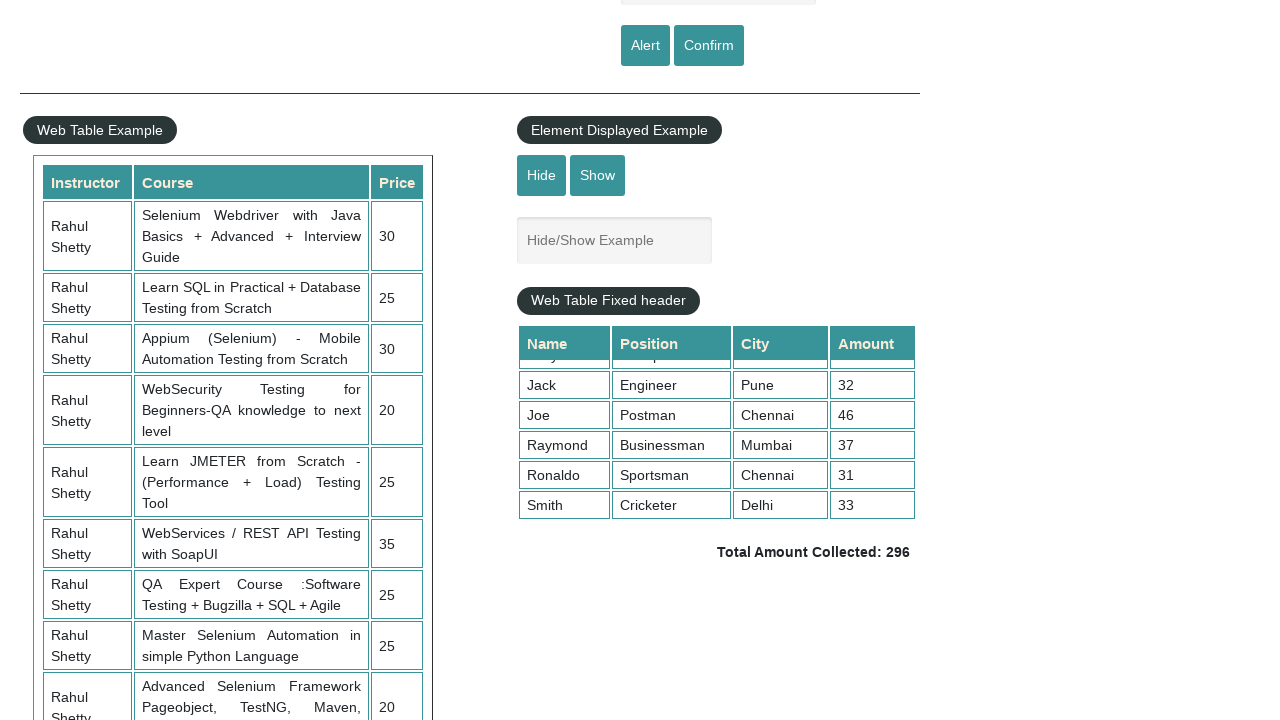

Waited 1 second for table scroll to complete
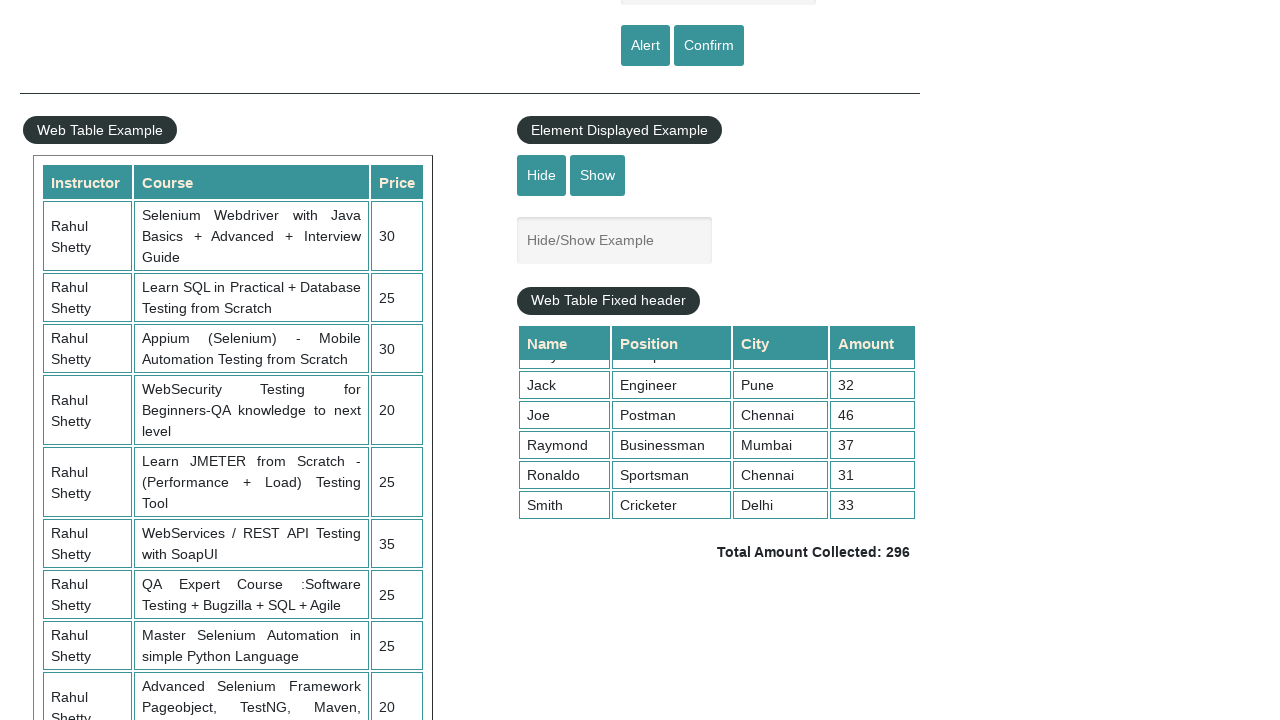

Verified 4th column cells in table are visible
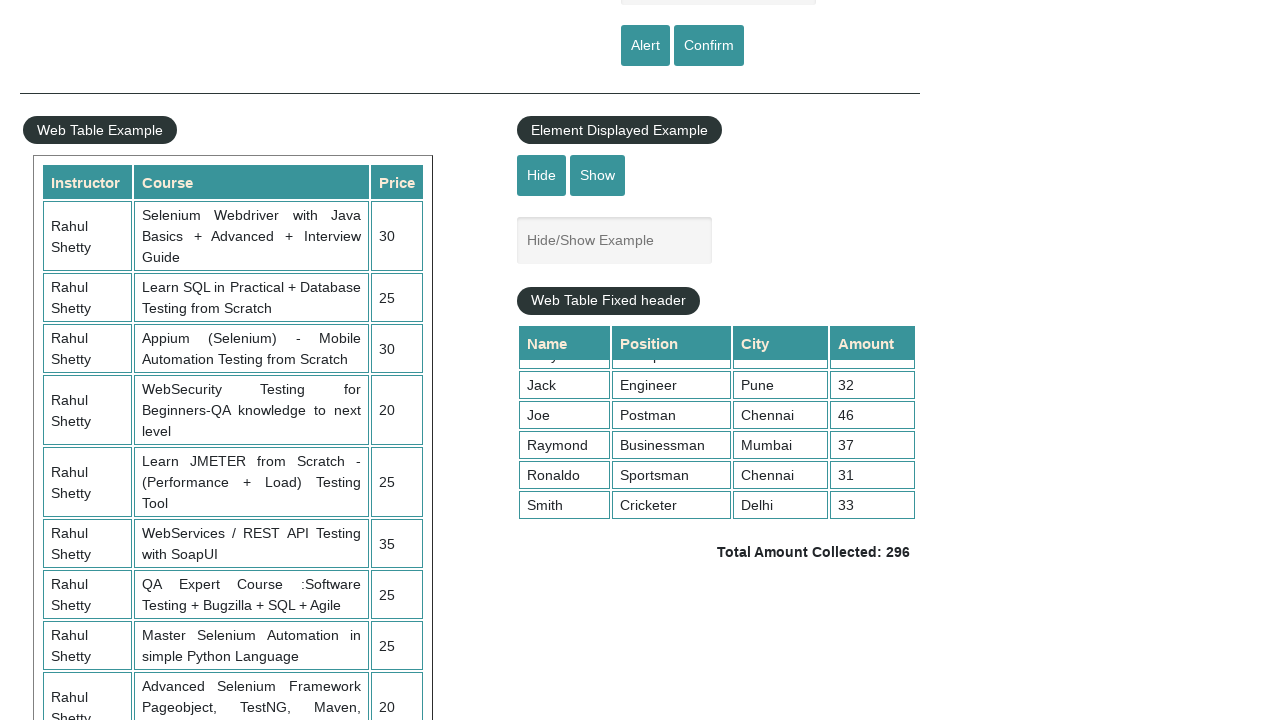

Retrieved all values from 4th column of table
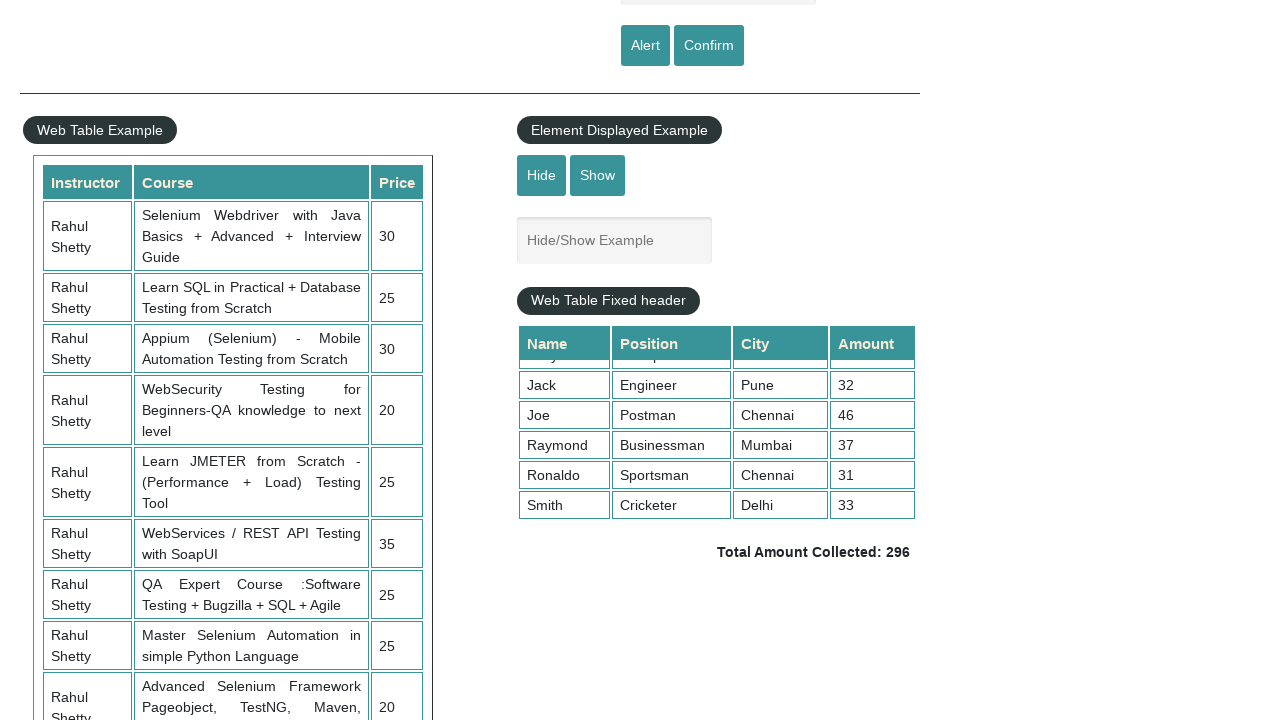

Calculated sum of 4th column values: 296
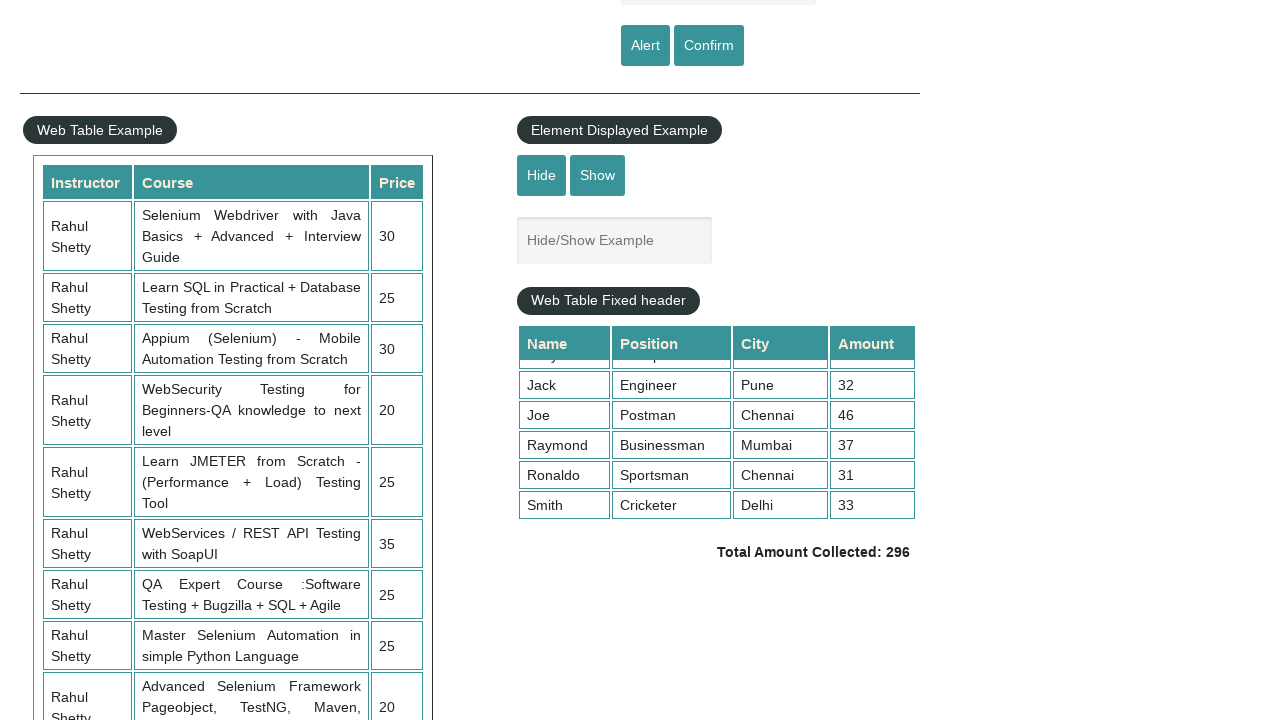

Retrieved displayed total amount text:  Total Amount Collected: 296 
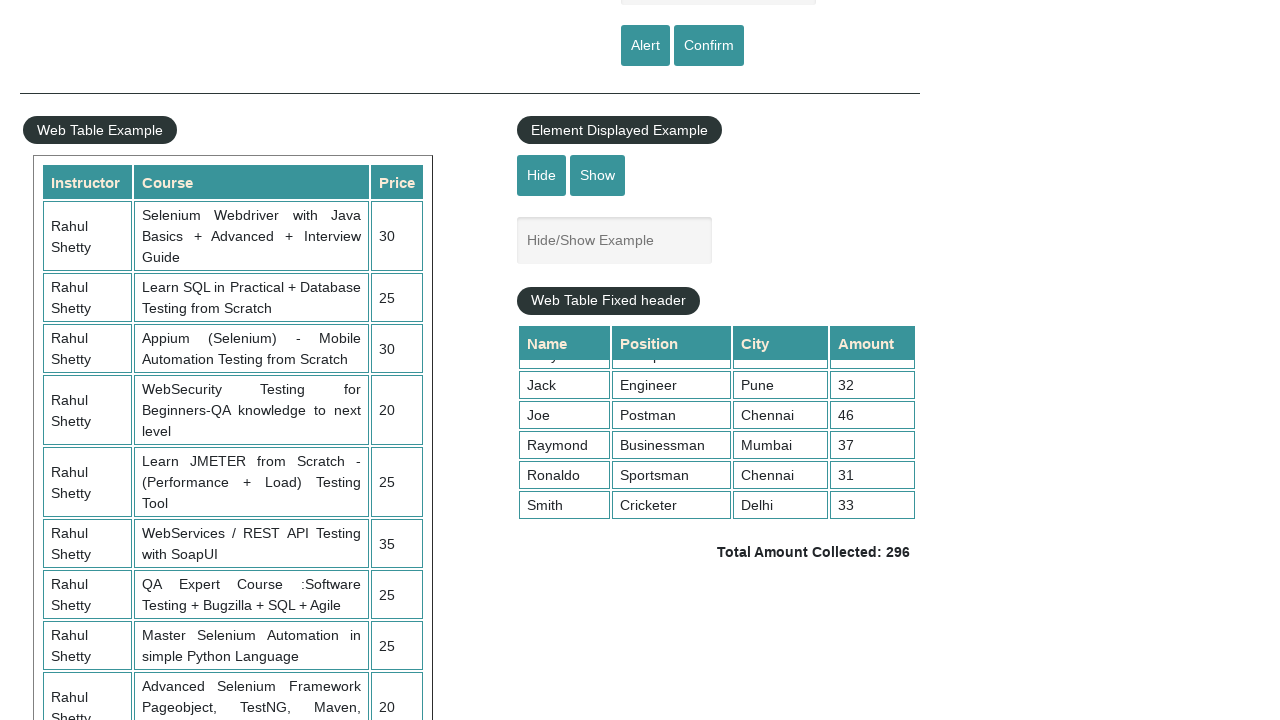

Parsed displayed total value: 296
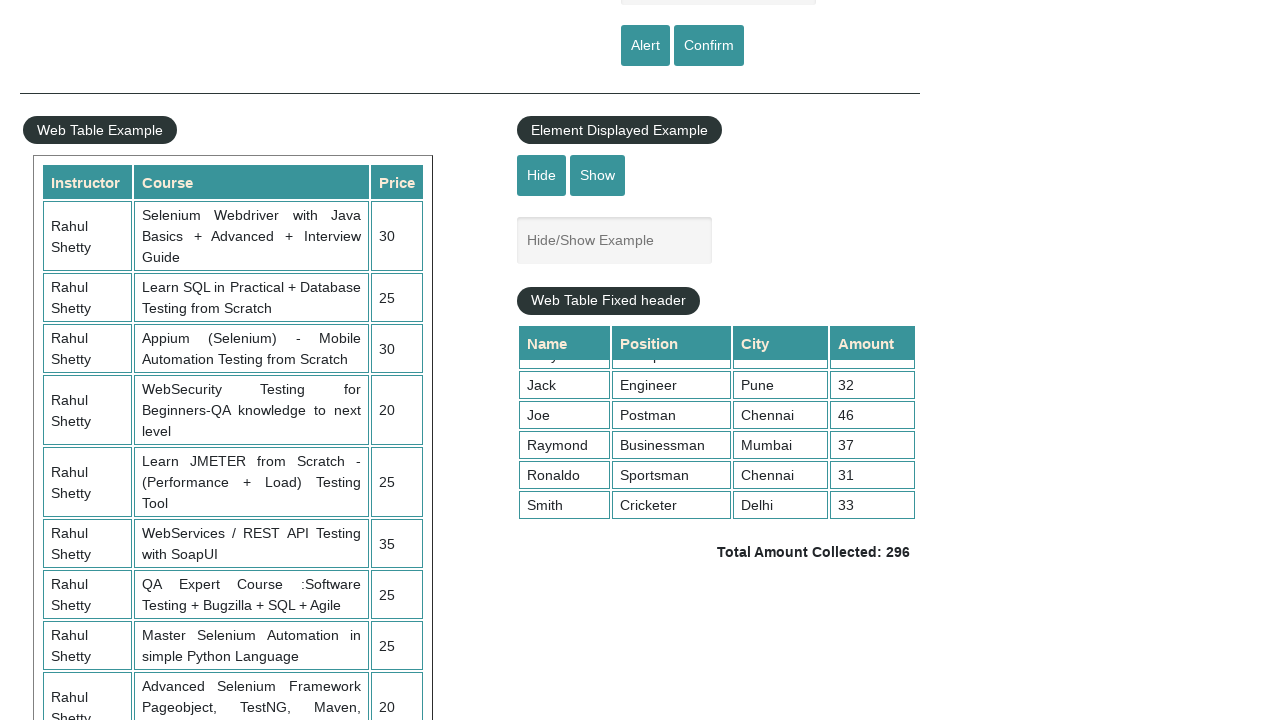

Assertion passed: calculated sum (296) matches displayed total (296)
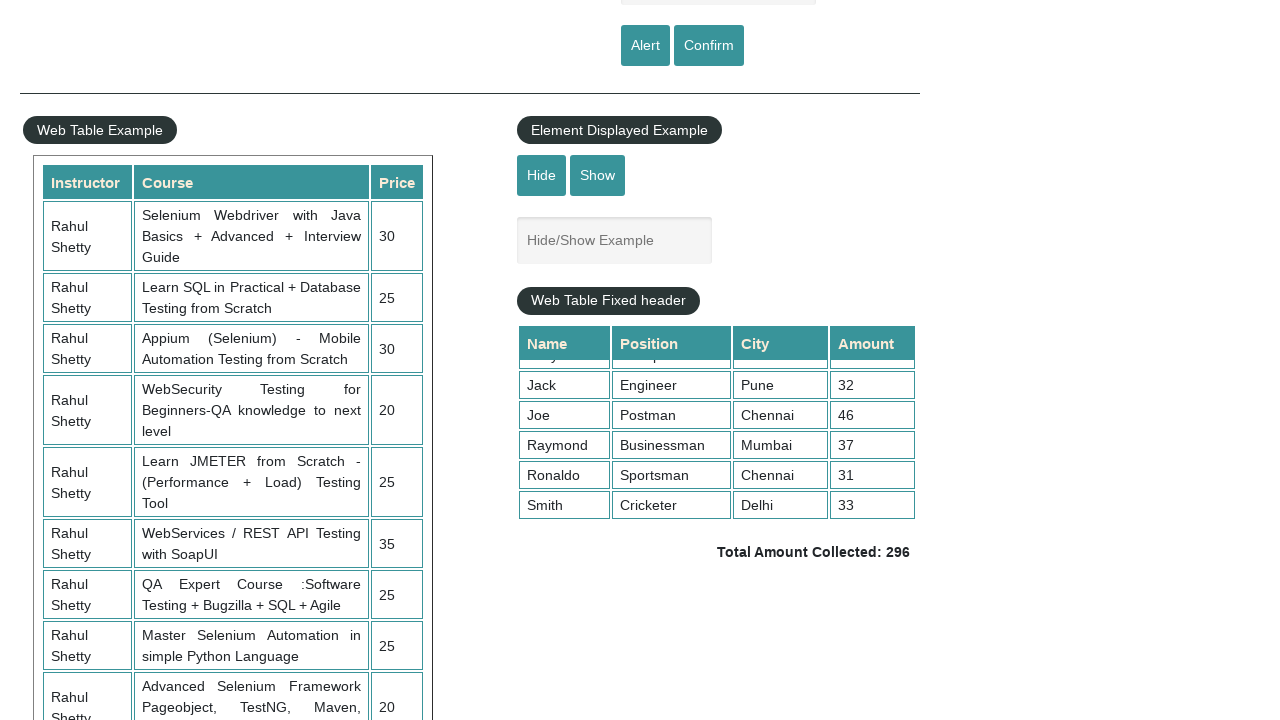

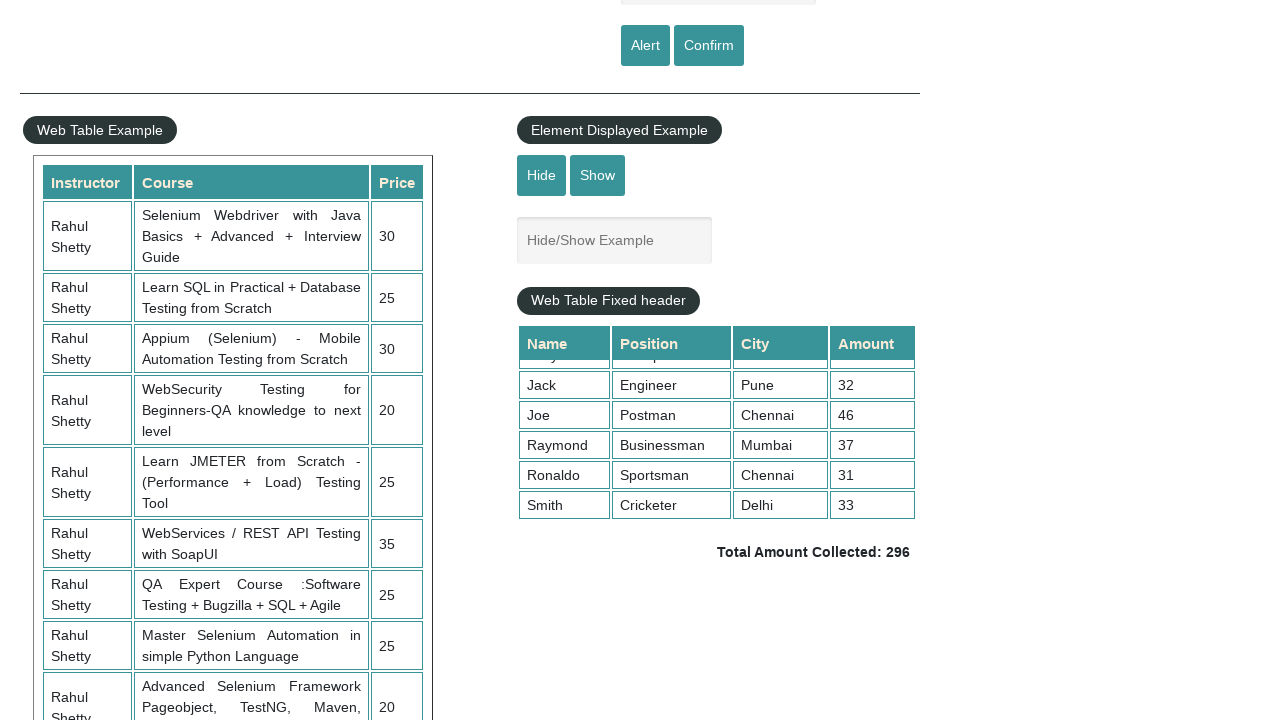